Tests dropdown selection functionality by selecting an option from a dropdown menu and verifying the number of available options

Starting URL: http://the-internet.herokuapp.com/dropdown

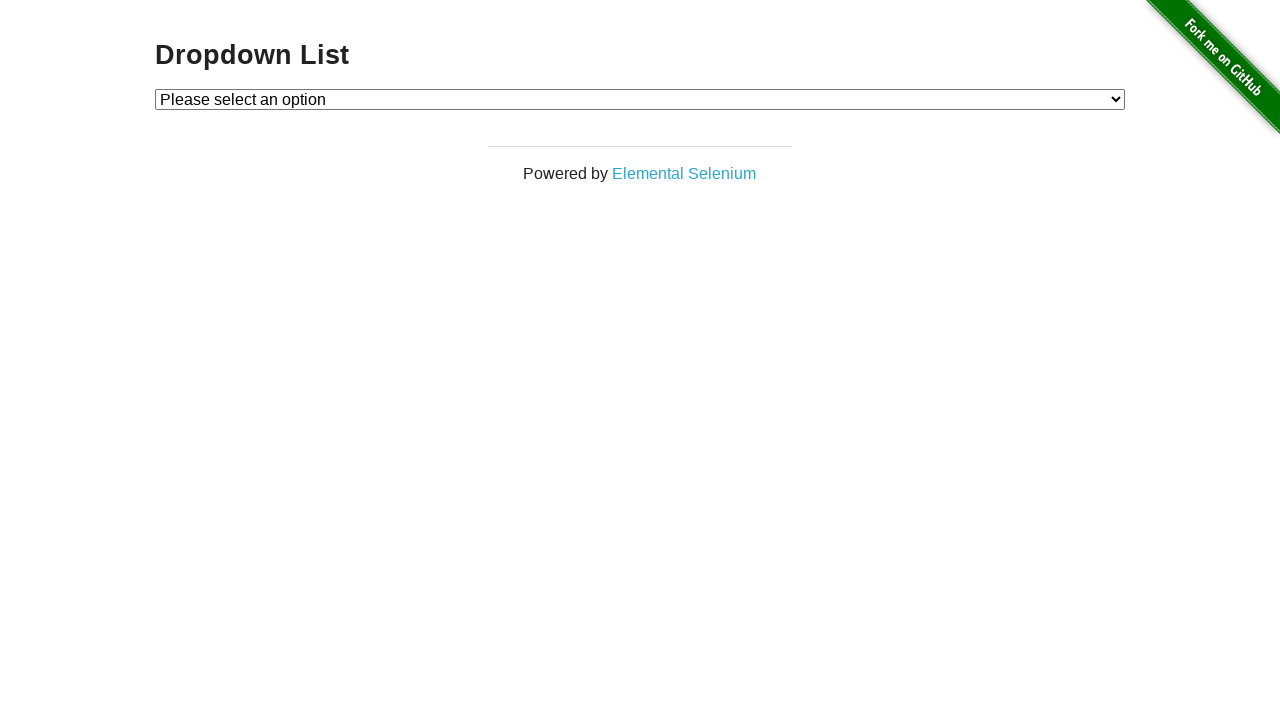

Located dropdown element with id 'dropdown'
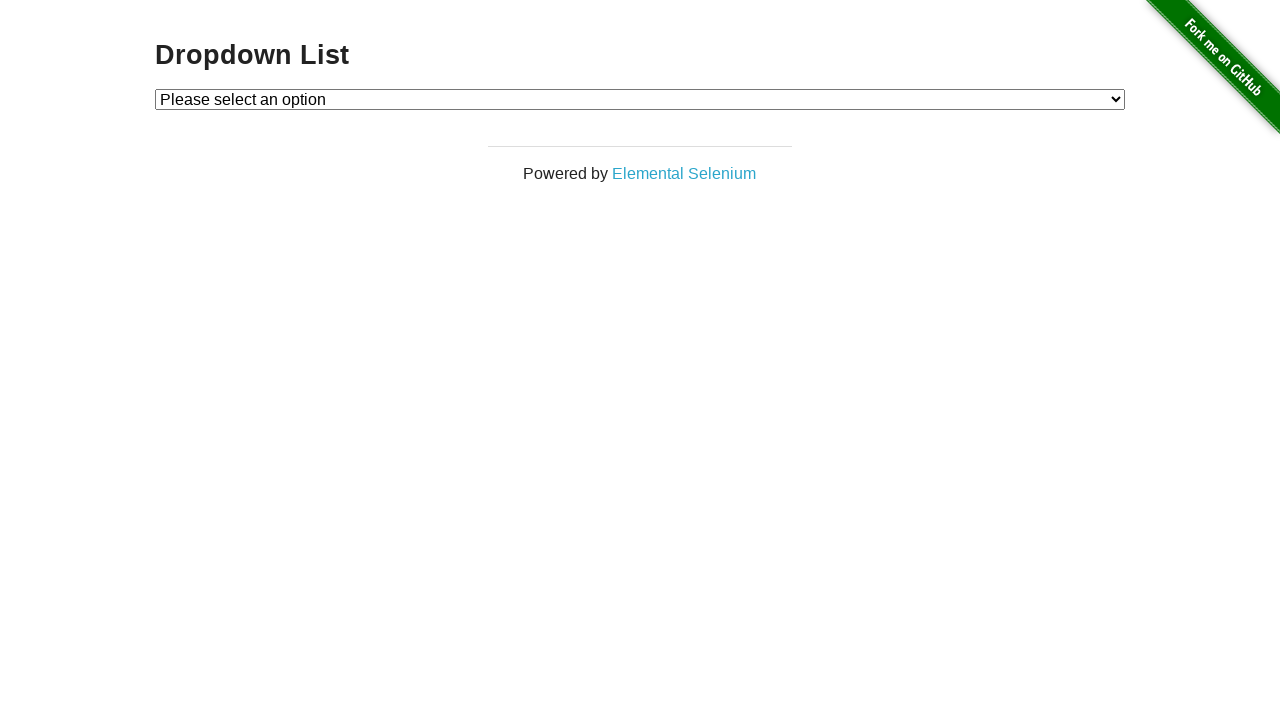

Selected option with value '2' from dropdown menu on #dropdown
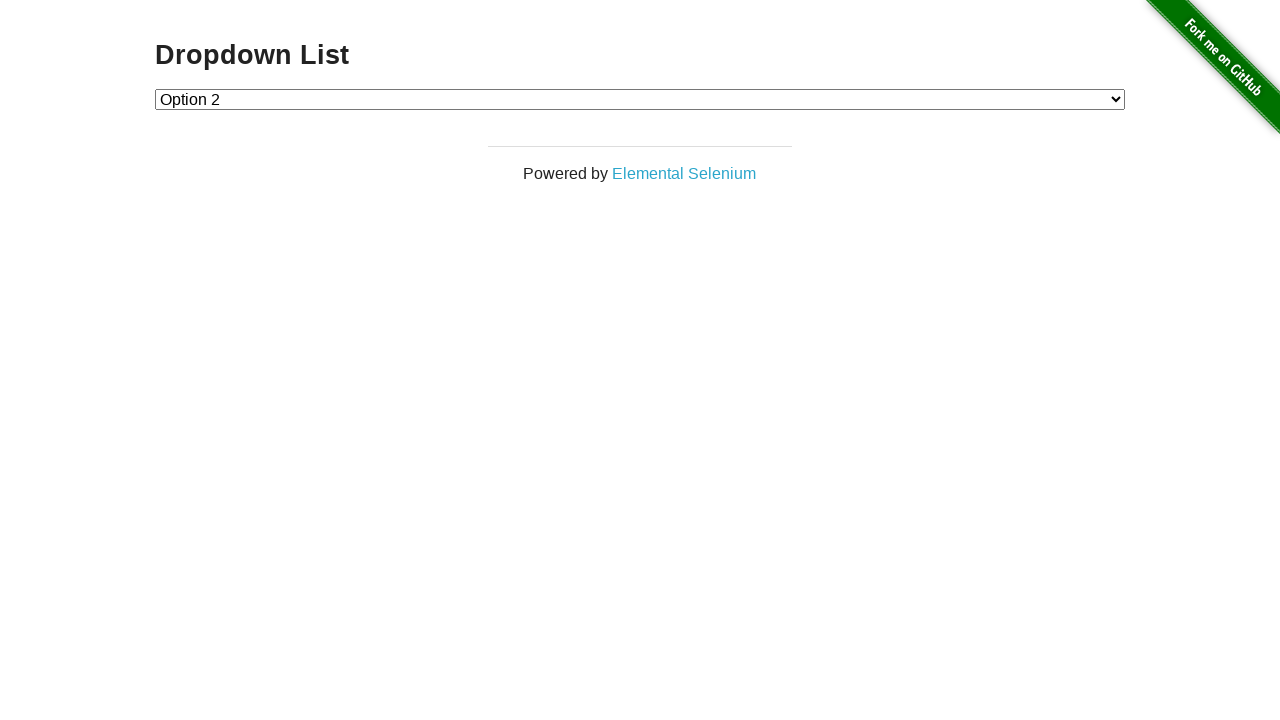

Counted dropdown options: 3 available options
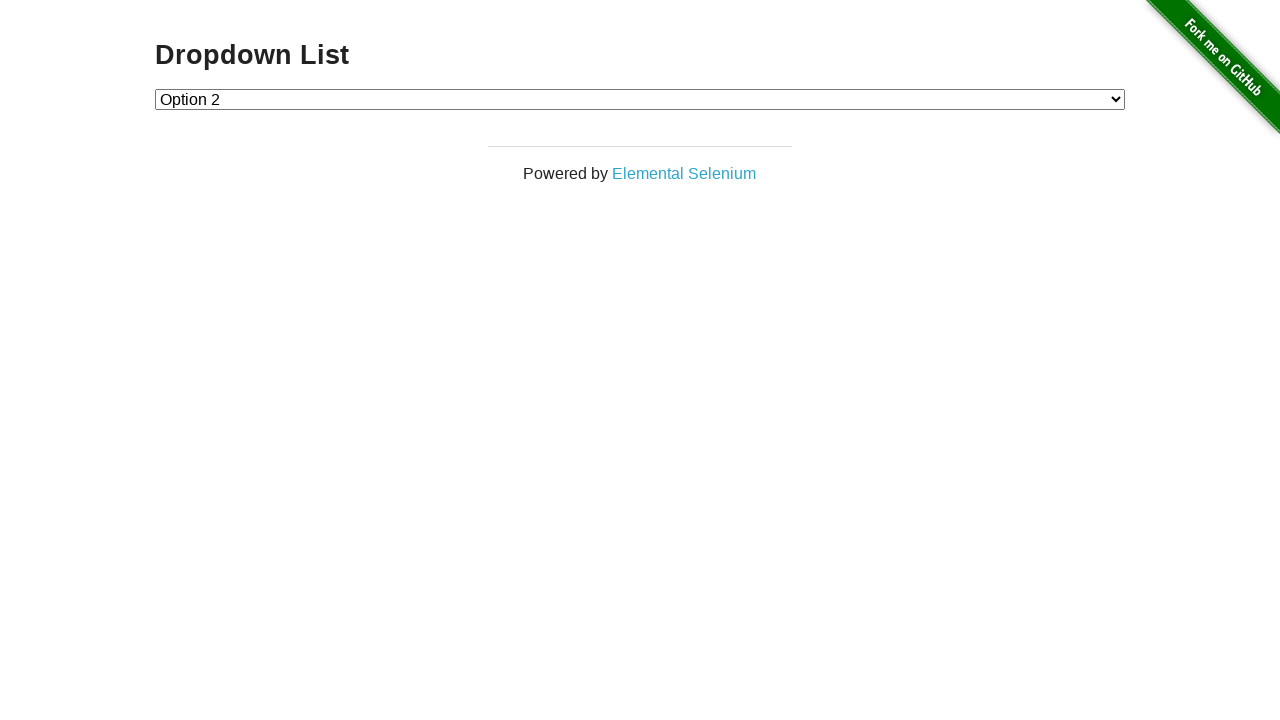

Printed dropdown option count to console
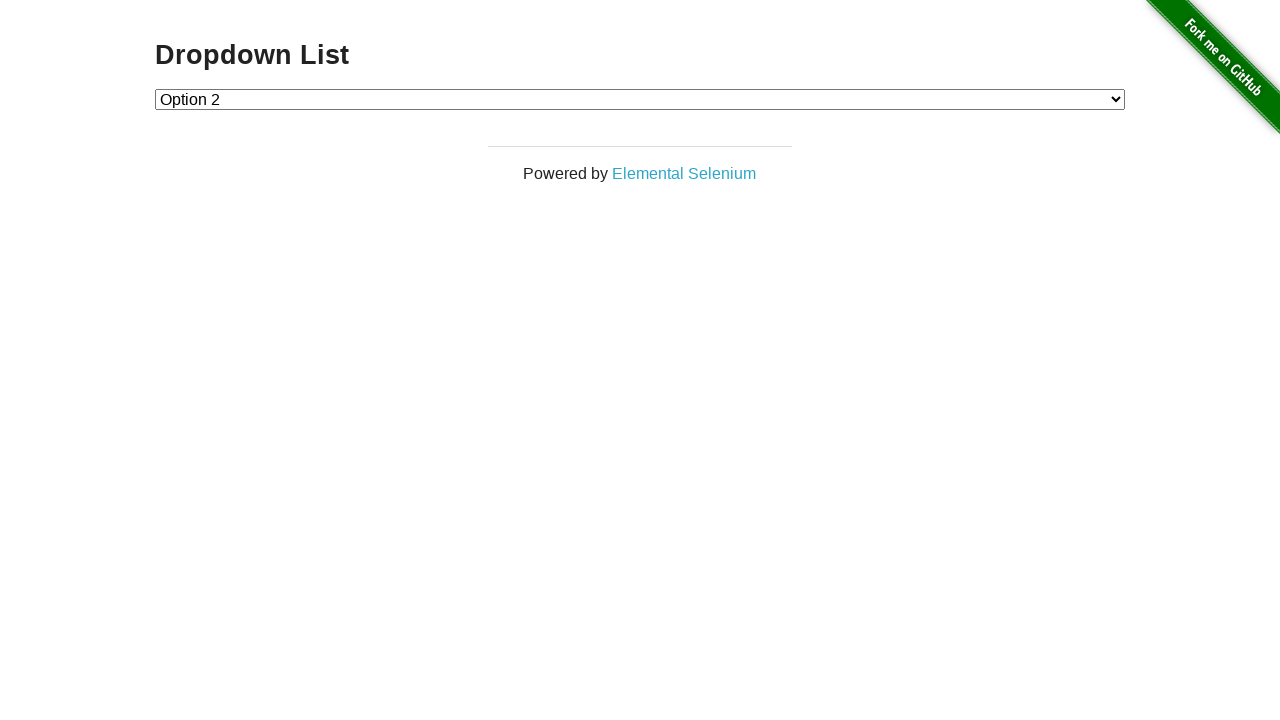

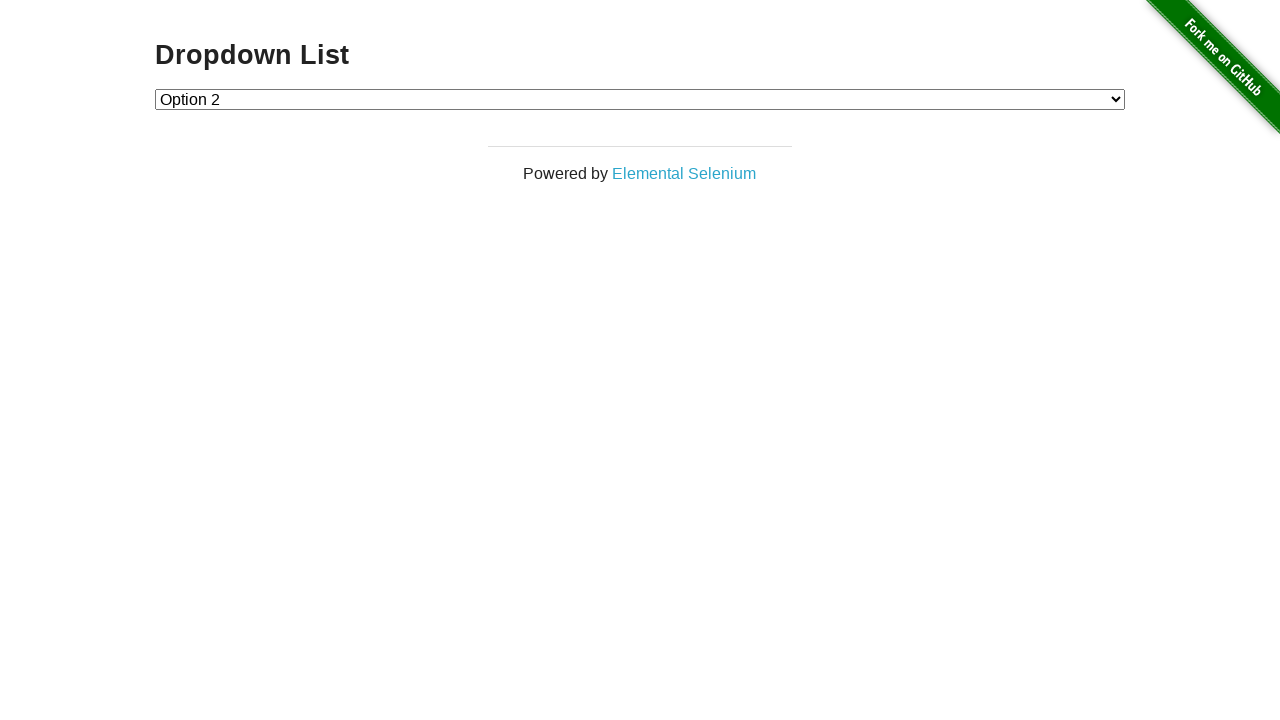